Tests dropdown functionality by getting all options, verifying specific option exists, and selecting an option from the dropdown menu

Starting URL: https://demoqa.com/select-menu

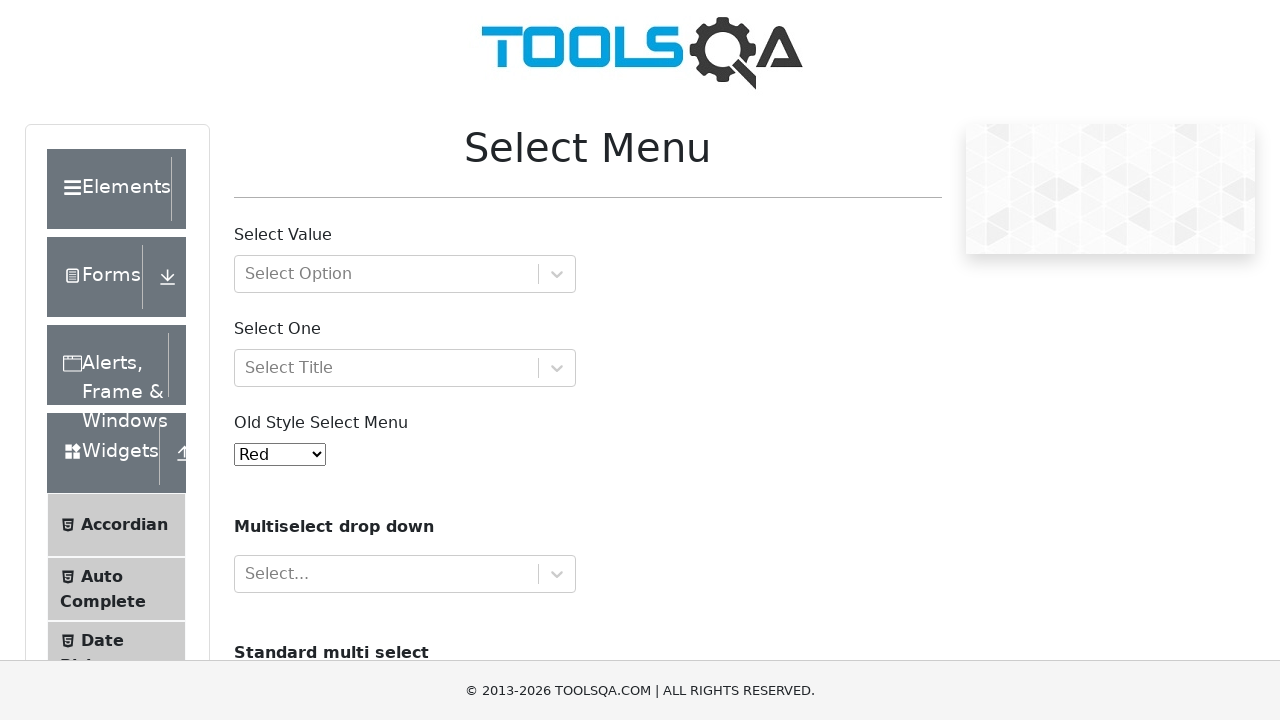

Located the dropdown element with ID 'oldSelectMenu'
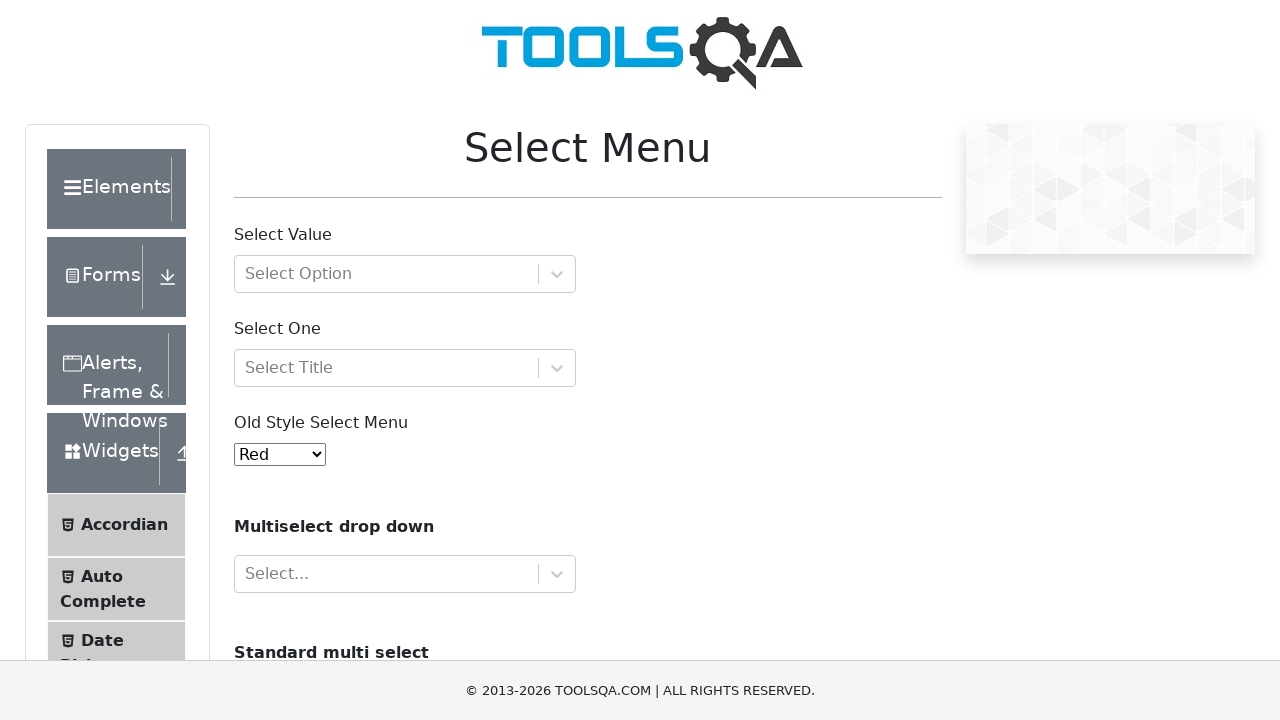

Retrieved all options from the dropdown
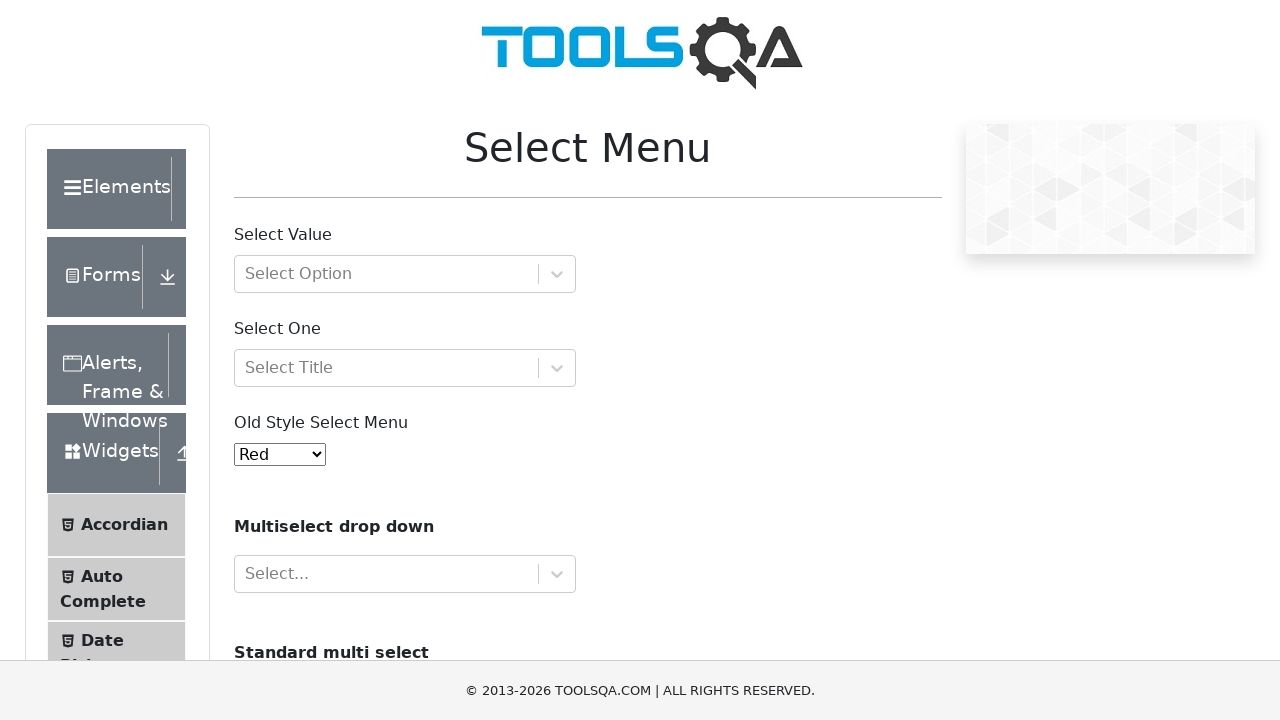

Verified that 'Black' option exists in the dropdown
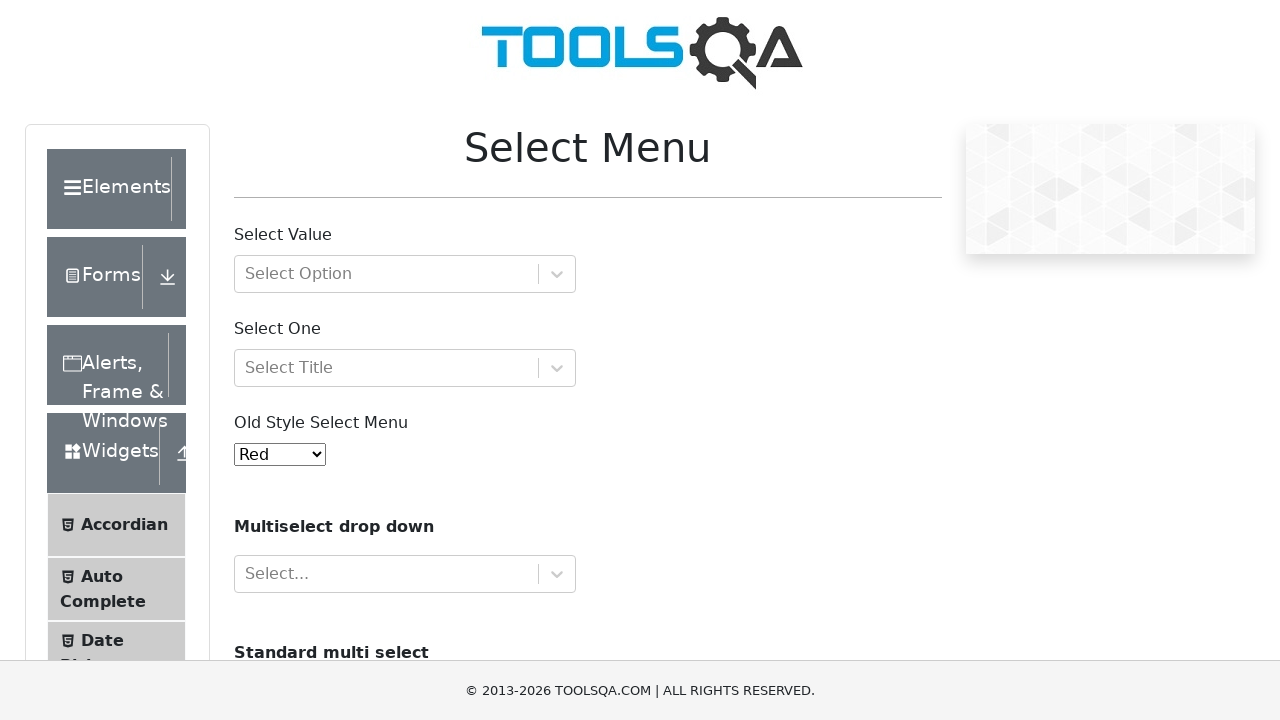

Retrieved the currently selected option: 'red'
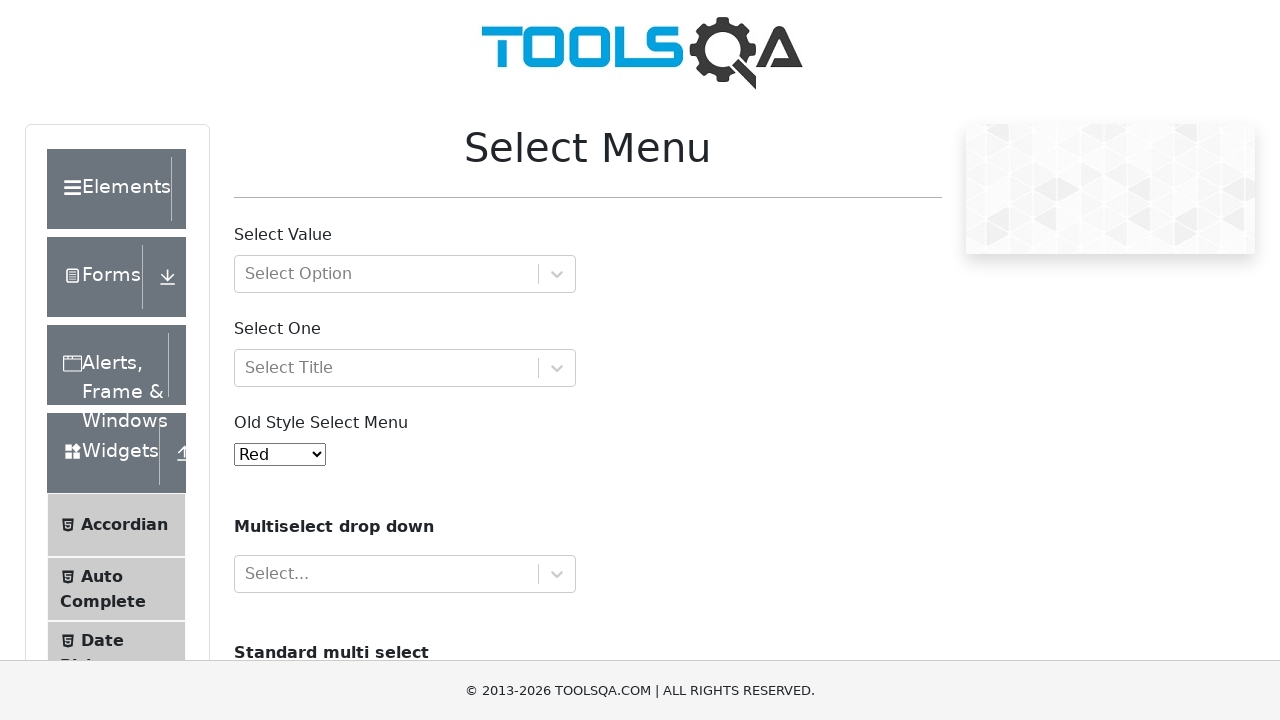

Selected 'Yellow' option from the dropdown menu on #oldSelectMenu
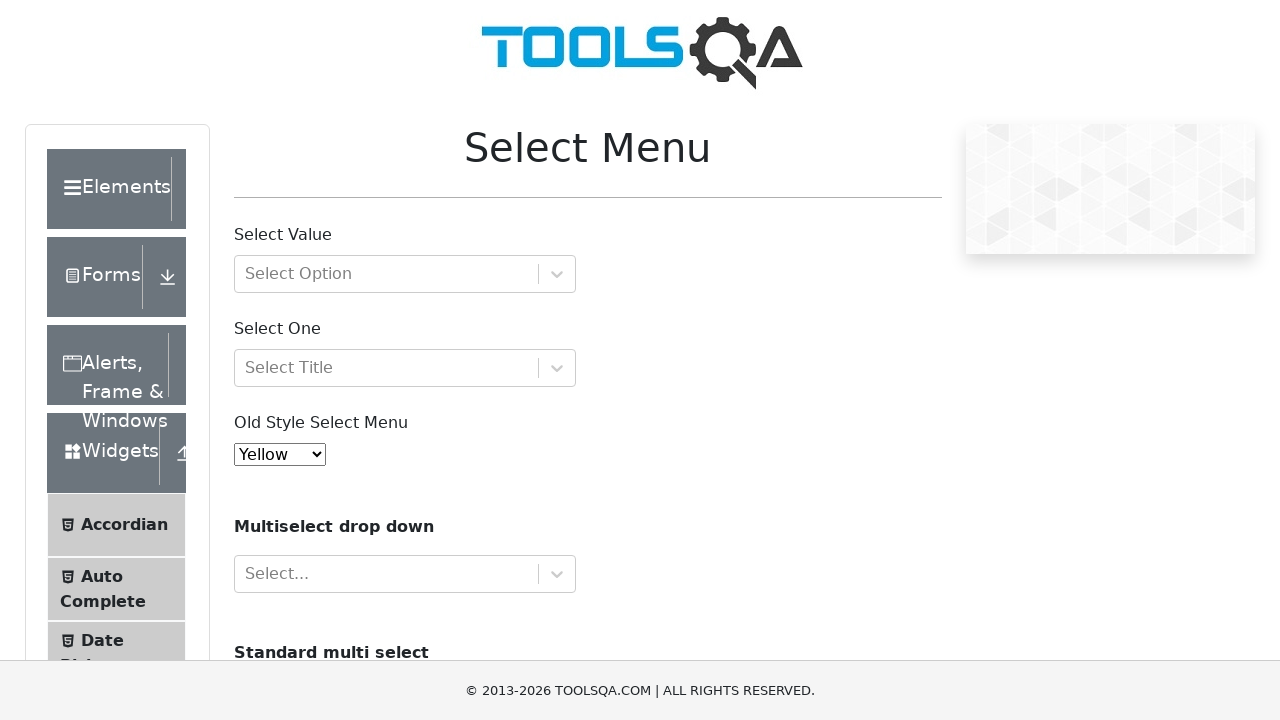

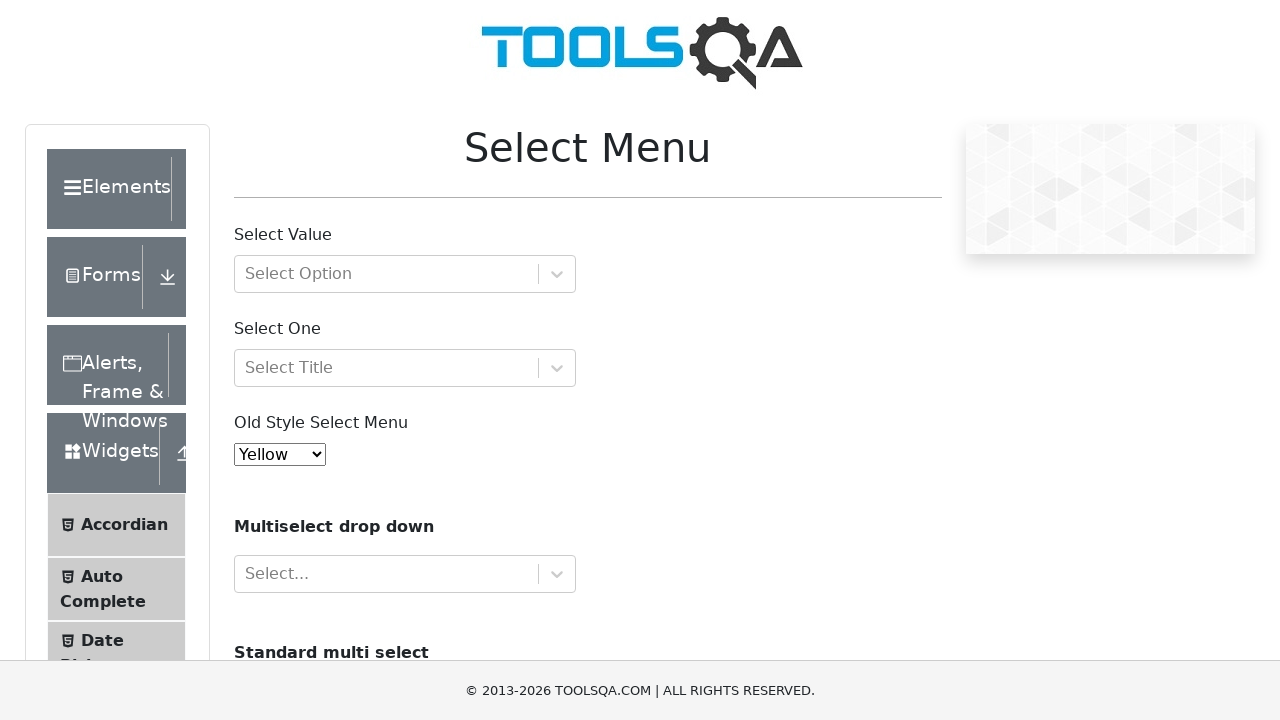